Navigates to the DemoQA landing page and clicks on the Book Store Application card to verify navigation to the Books page.

Starting URL: https://demoqa.com/

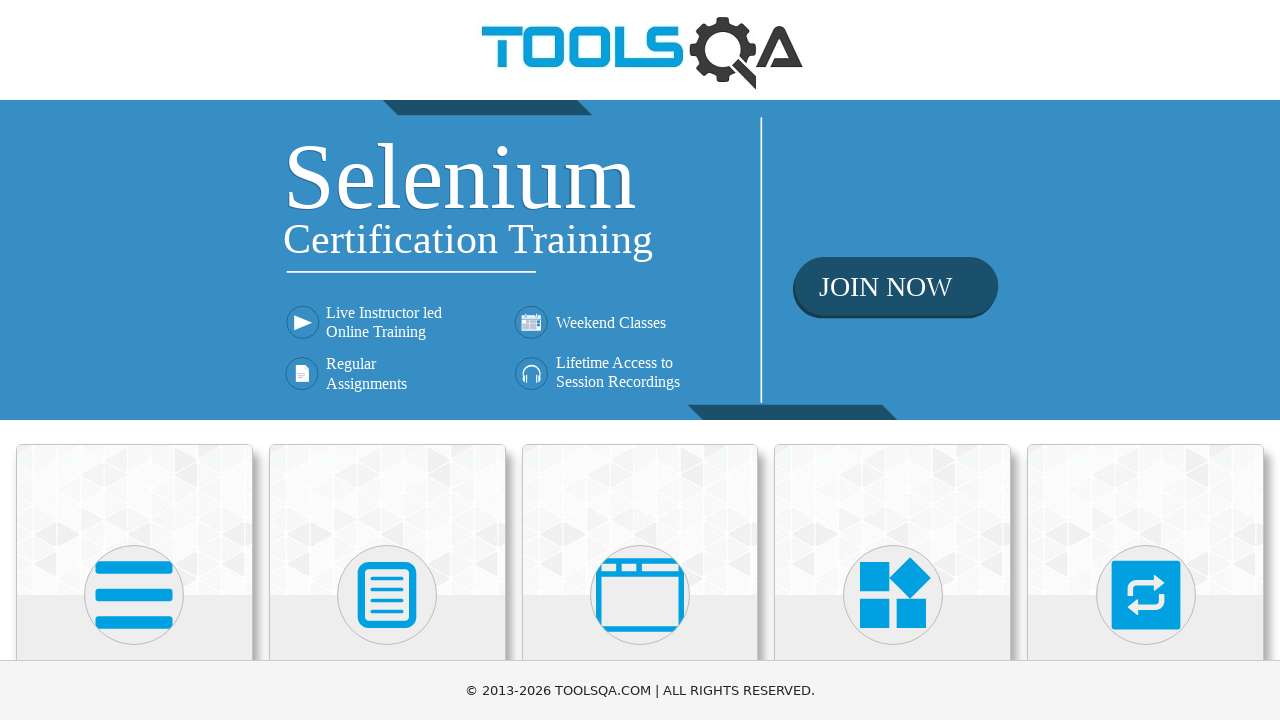

Navigated to DemoQA landing page
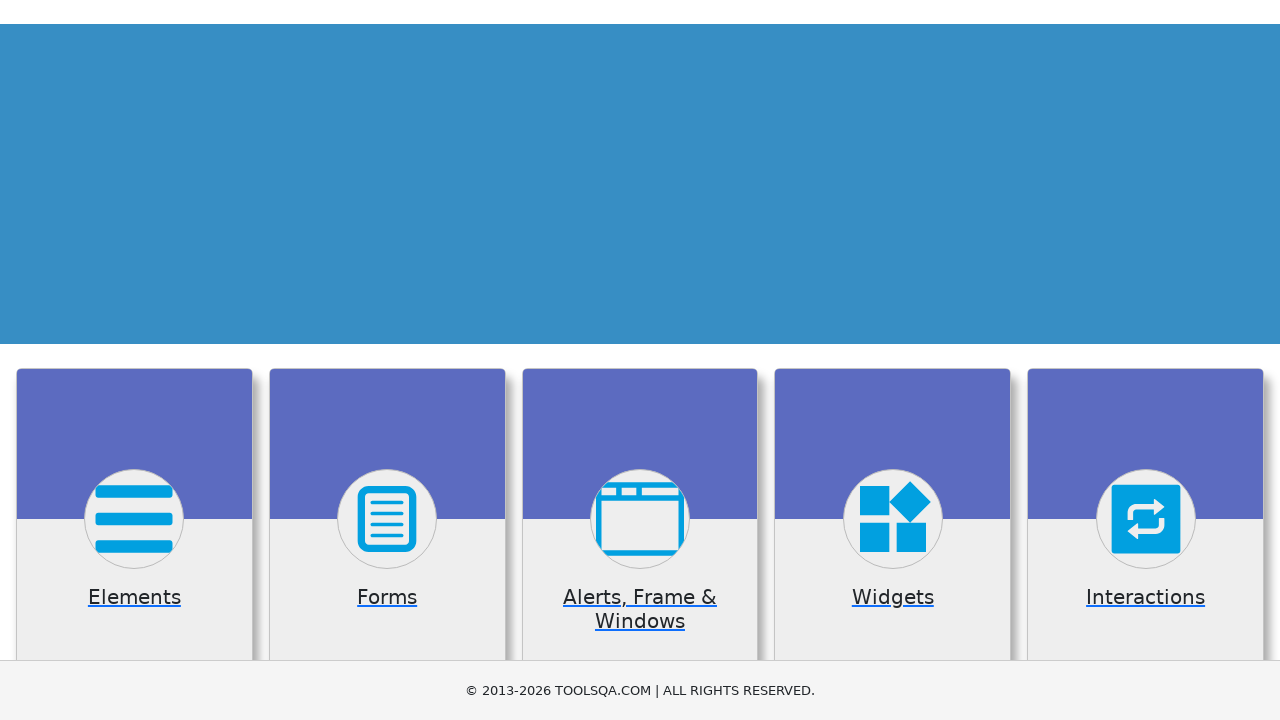

Clicked on Book Store Application card at (134, 420) on div.card:has-text('Book Store Application')
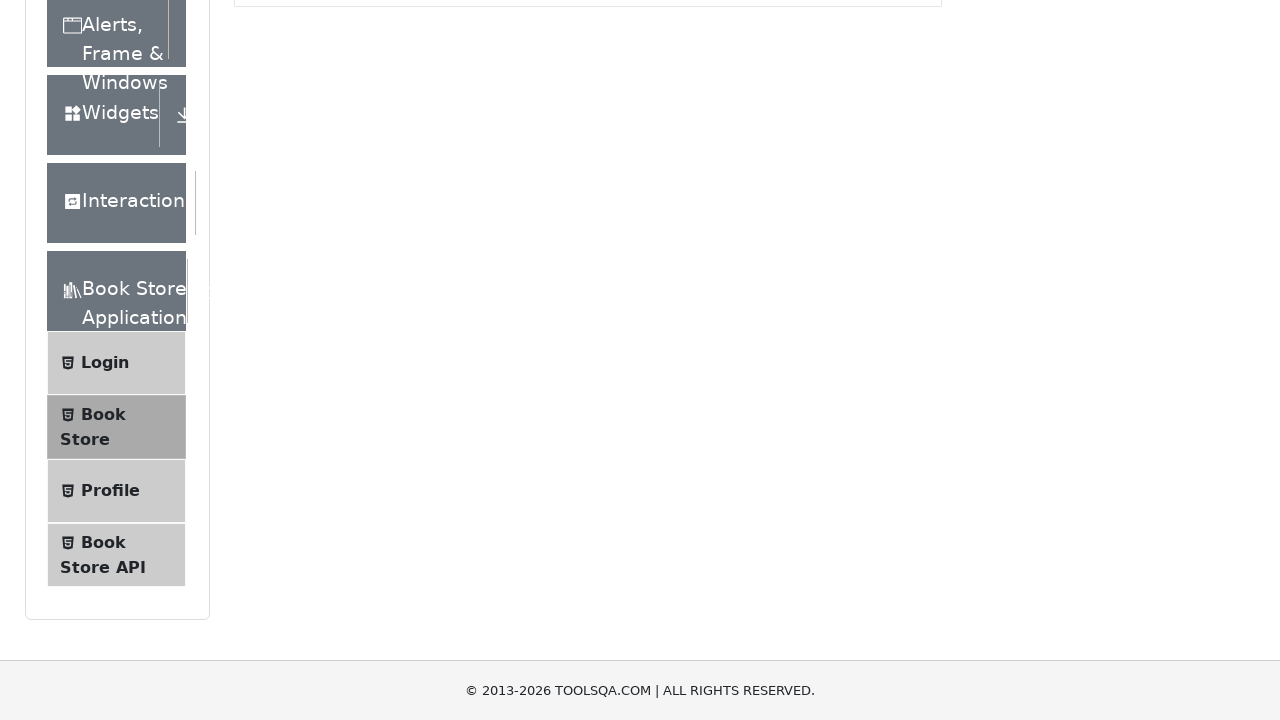

Successfully navigated to Books page
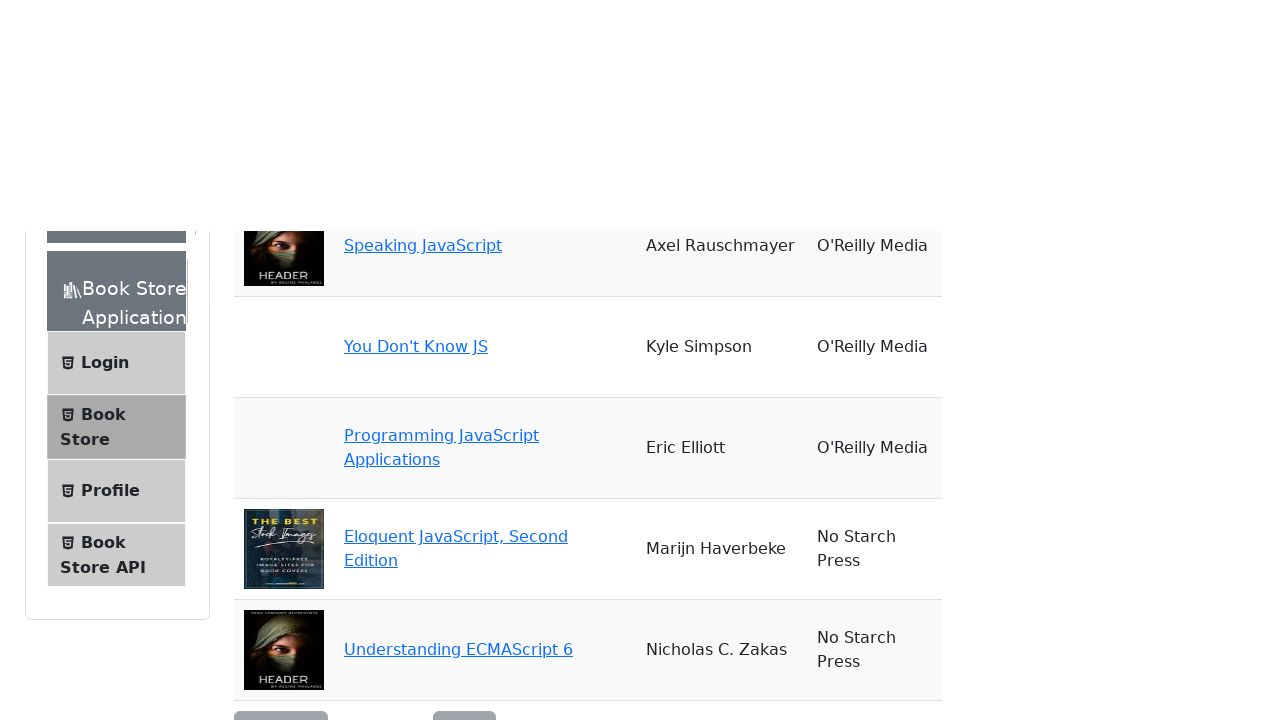

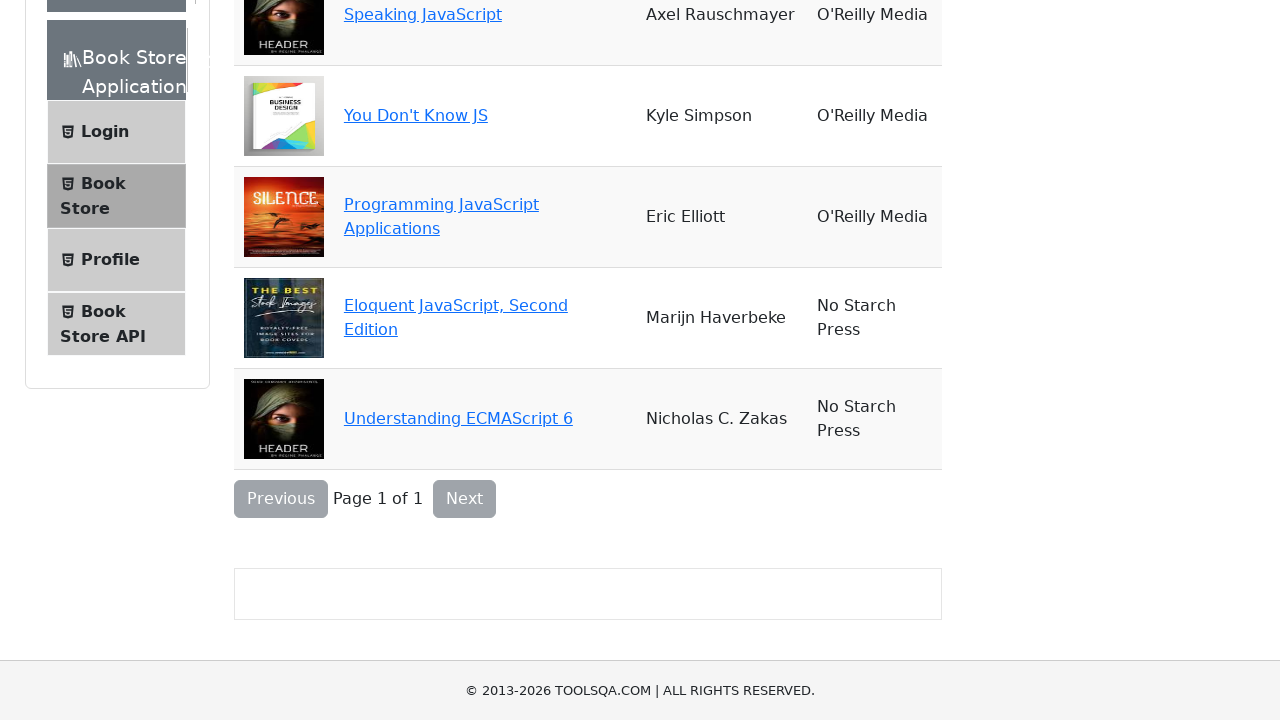